Tests the search functionality on Python.org by entering a search term and submitting the form

Starting URL: http://www.python.org

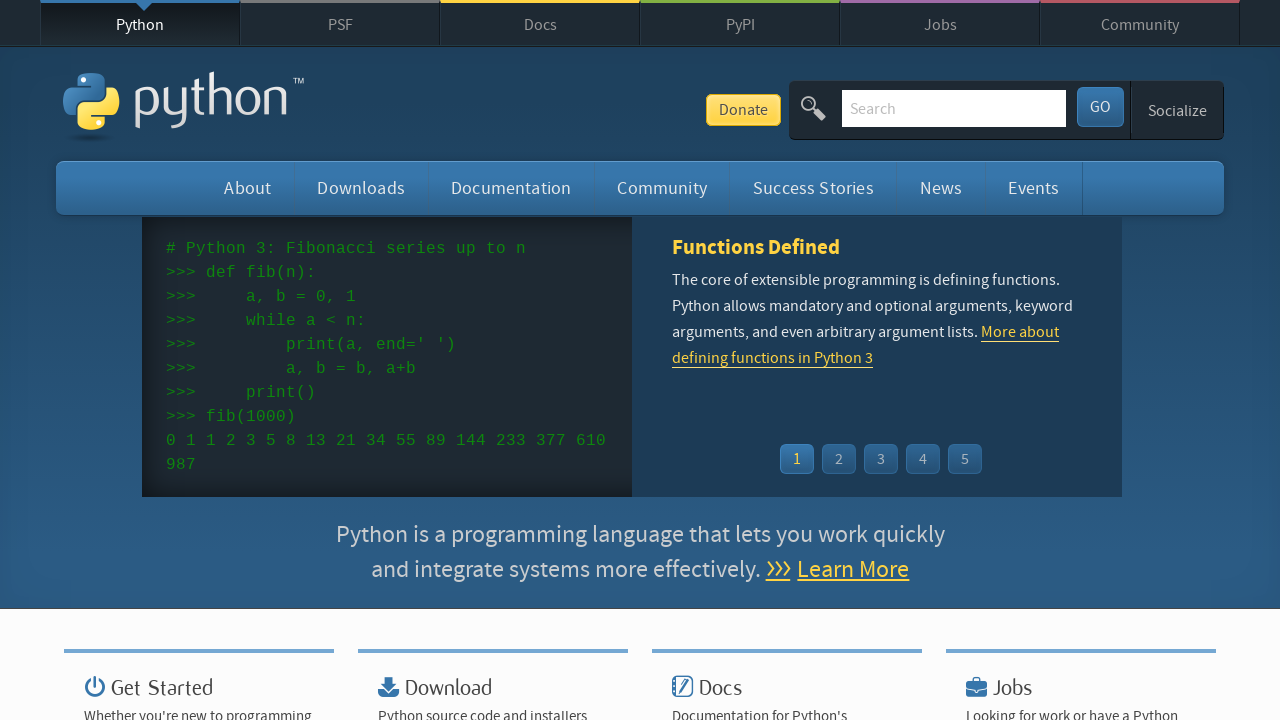

Filled search box with 'pycon' on input[name='q']
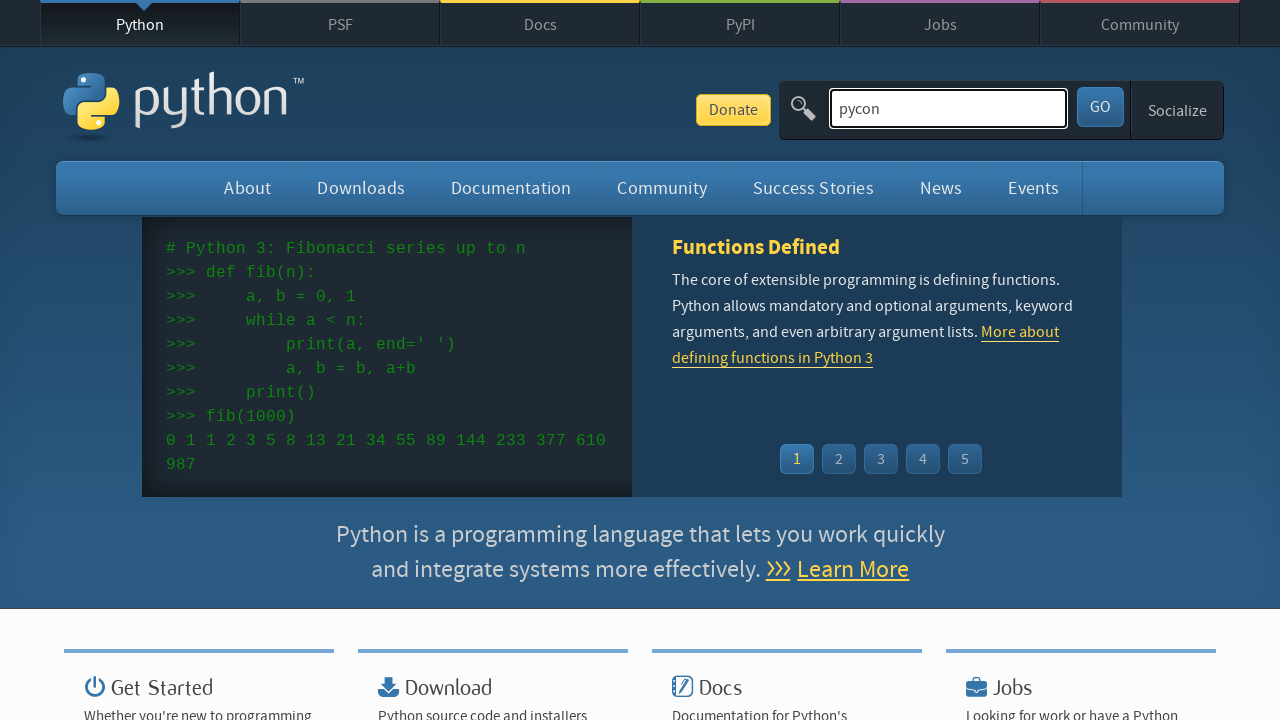

Pressed Enter to submit search form on input[name='q']
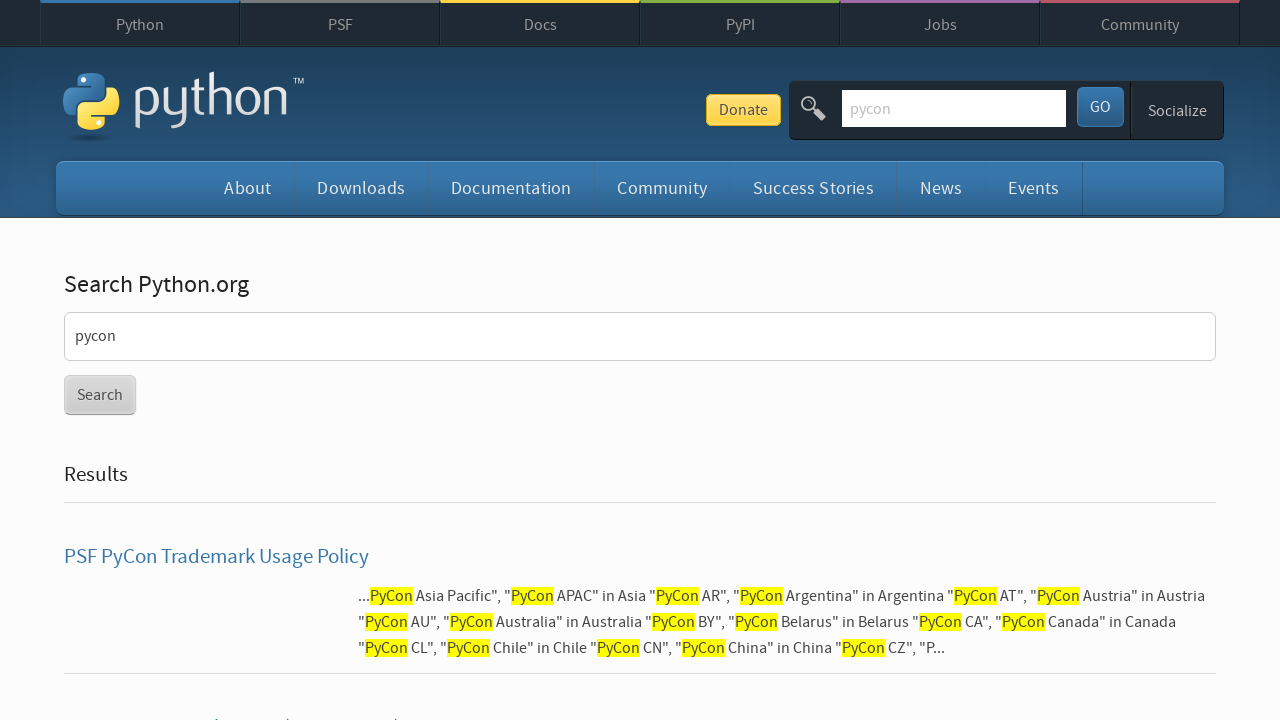

Search results loaded (networkidle state reached)
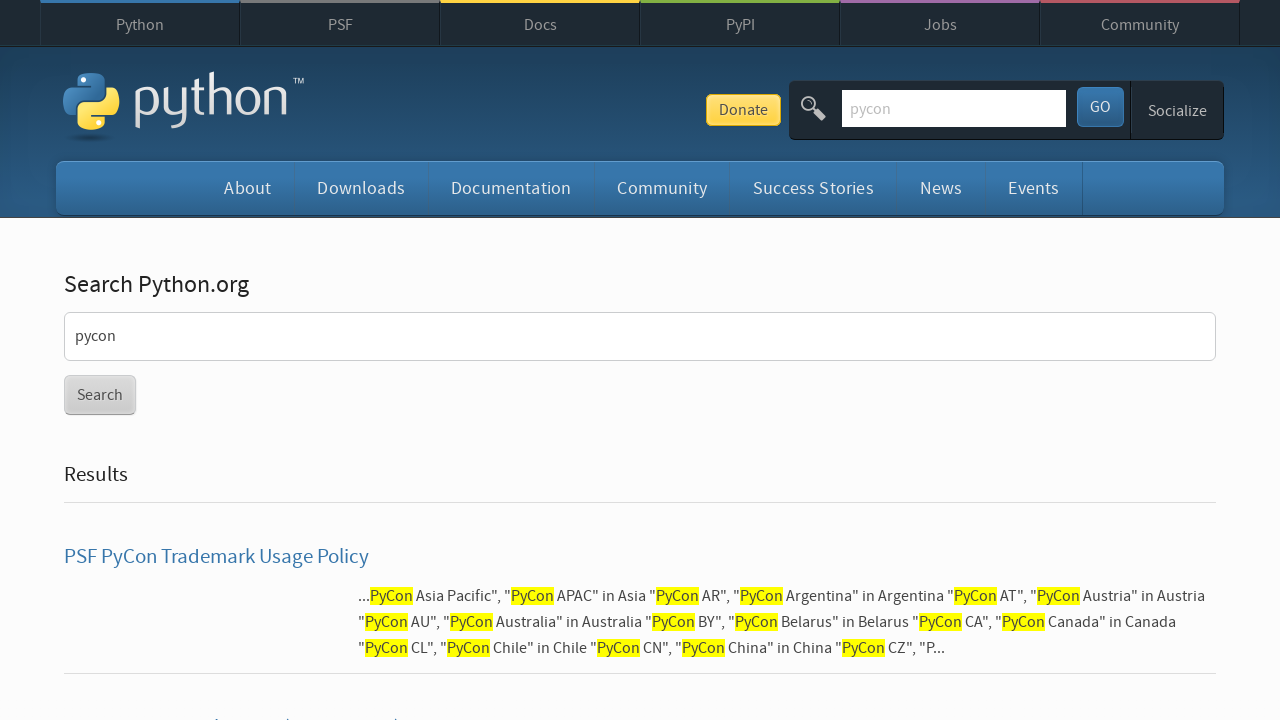

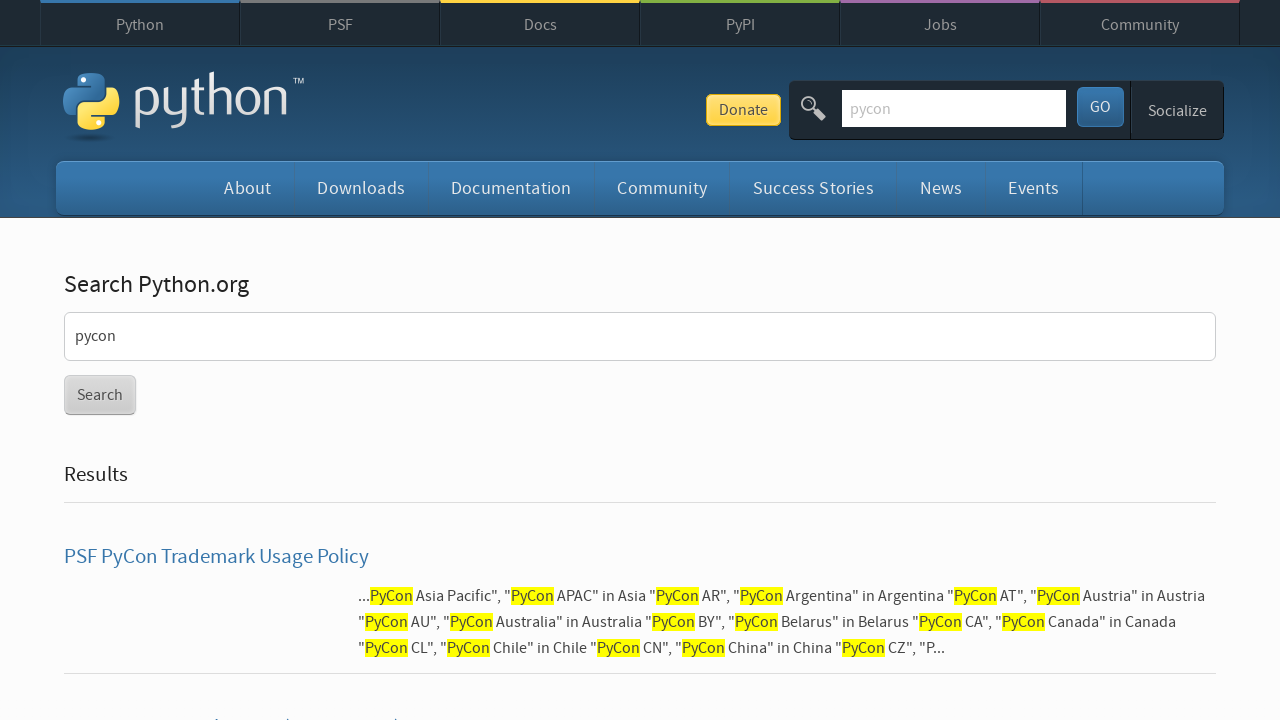